Tests filtering between Active, Completed, and All views to display all items.

Starting URL: https://demo.playwright.dev/todomvc

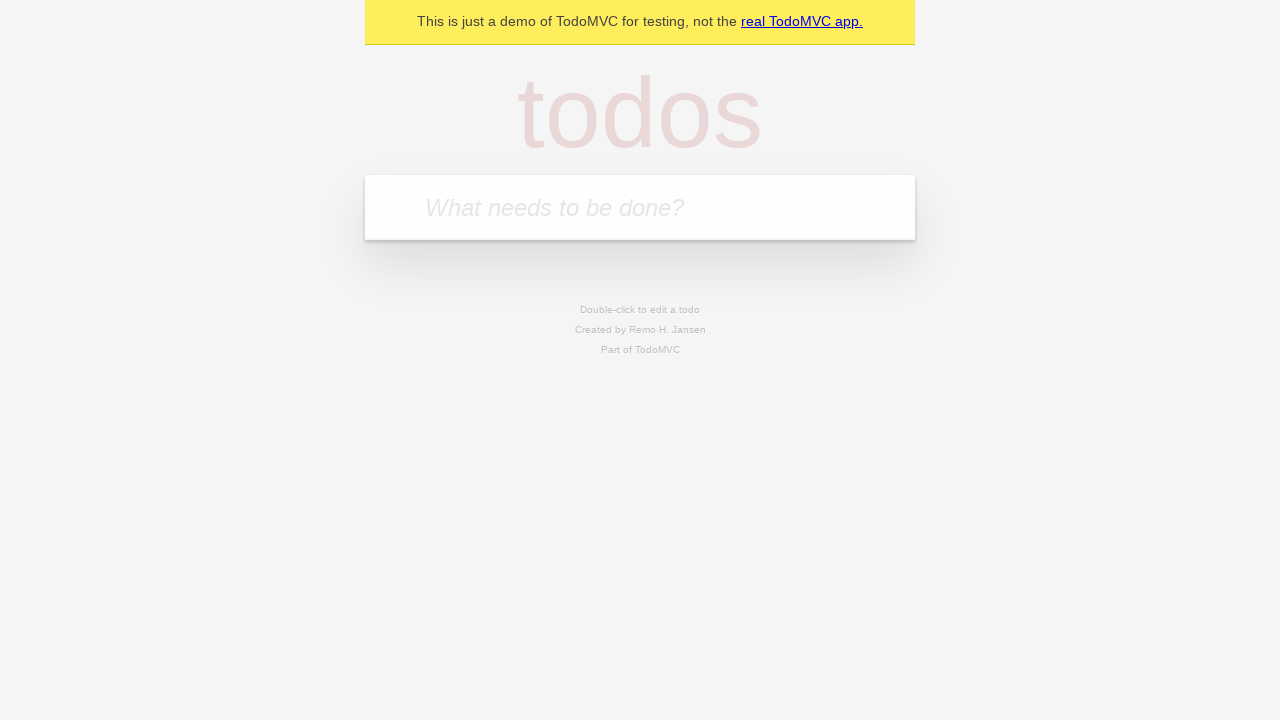

Filled todo input with 'buy some cheese' on internal:attr=[placeholder="What needs to be done?"i]
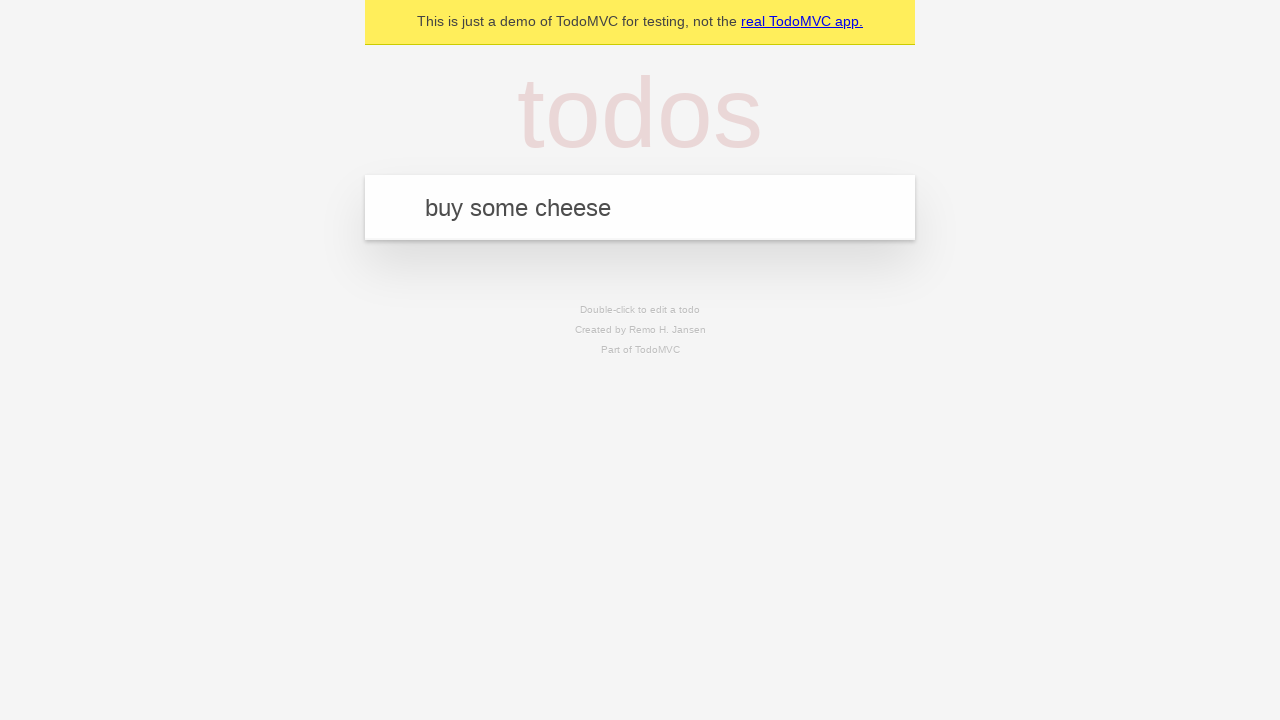

Pressed Enter to add first todo on internal:attr=[placeholder="What needs to be done?"i]
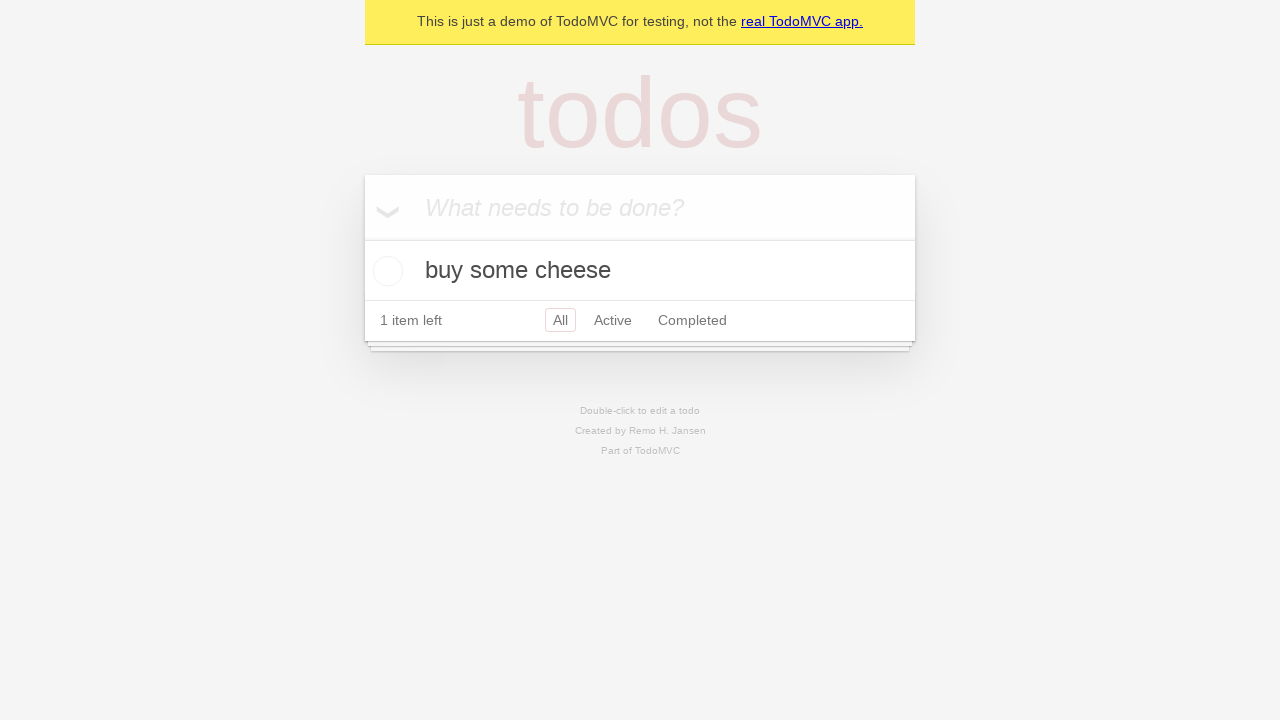

Filled todo input with 'feed the cat' on internal:attr=[placeholder="What needs to be done?"i]
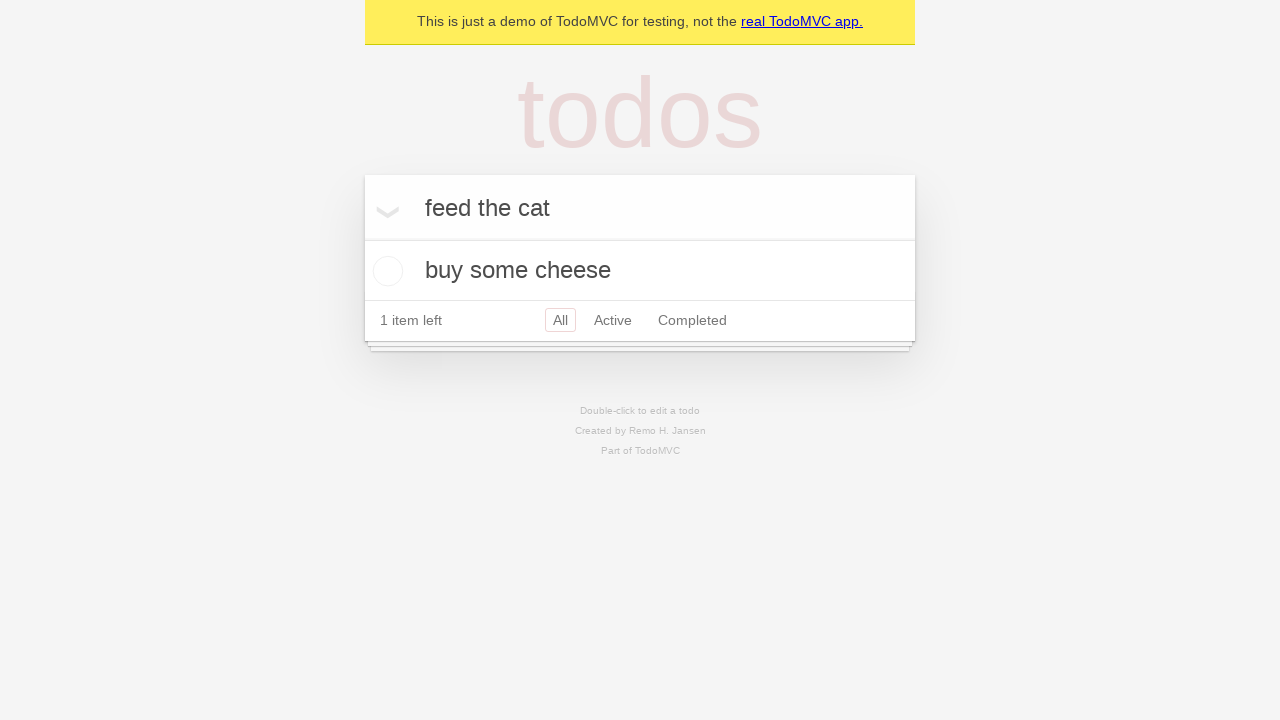

Pressed Enter to add second todo on internal:attr=[placeholder="What needs to be done?"i]
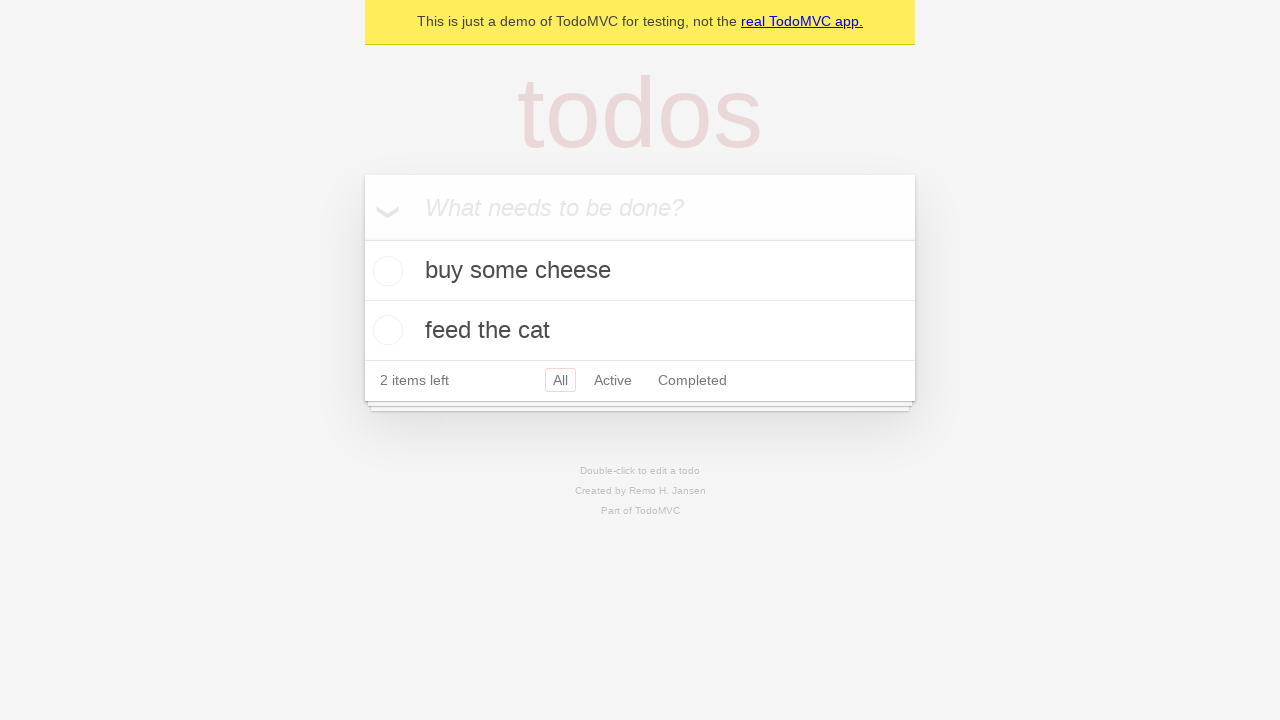

Filled todo input with 'book a doctors appointment' on internal:attr=[placeholder="What needs to be done?"i]
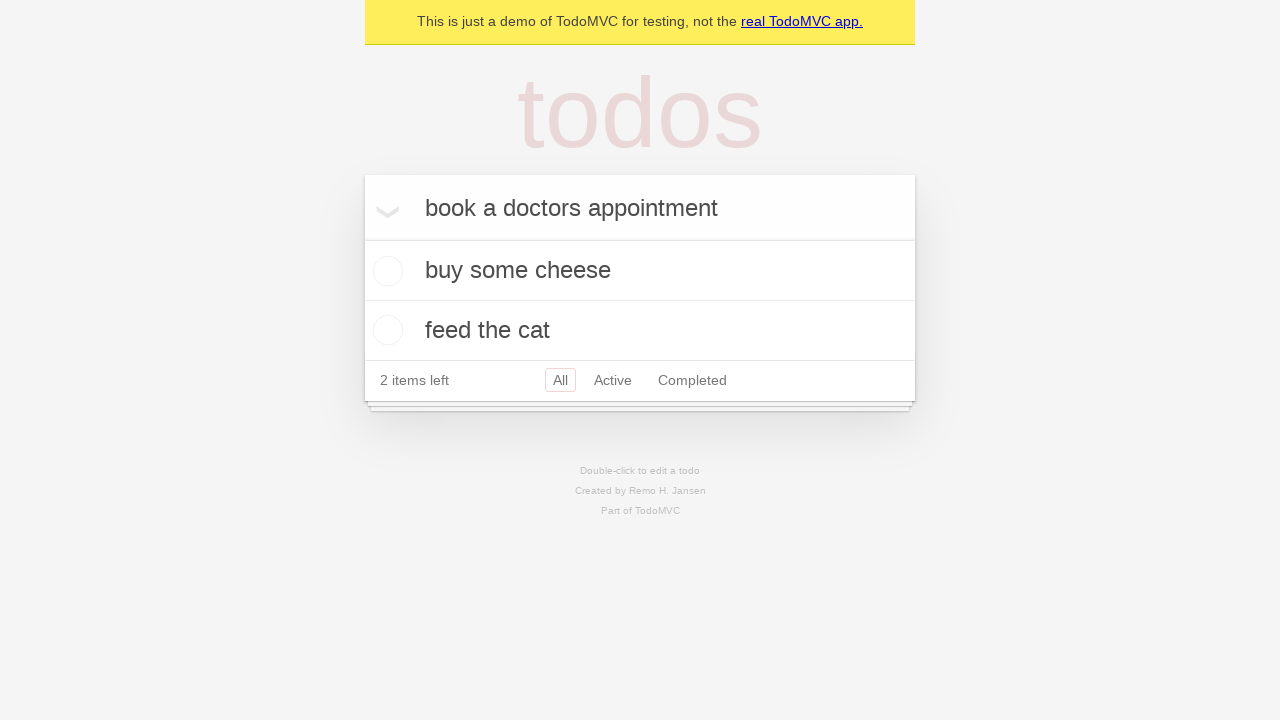

Pressed Enter to add third todo on internal:attr=[placeholder="What needs to be done?"i]
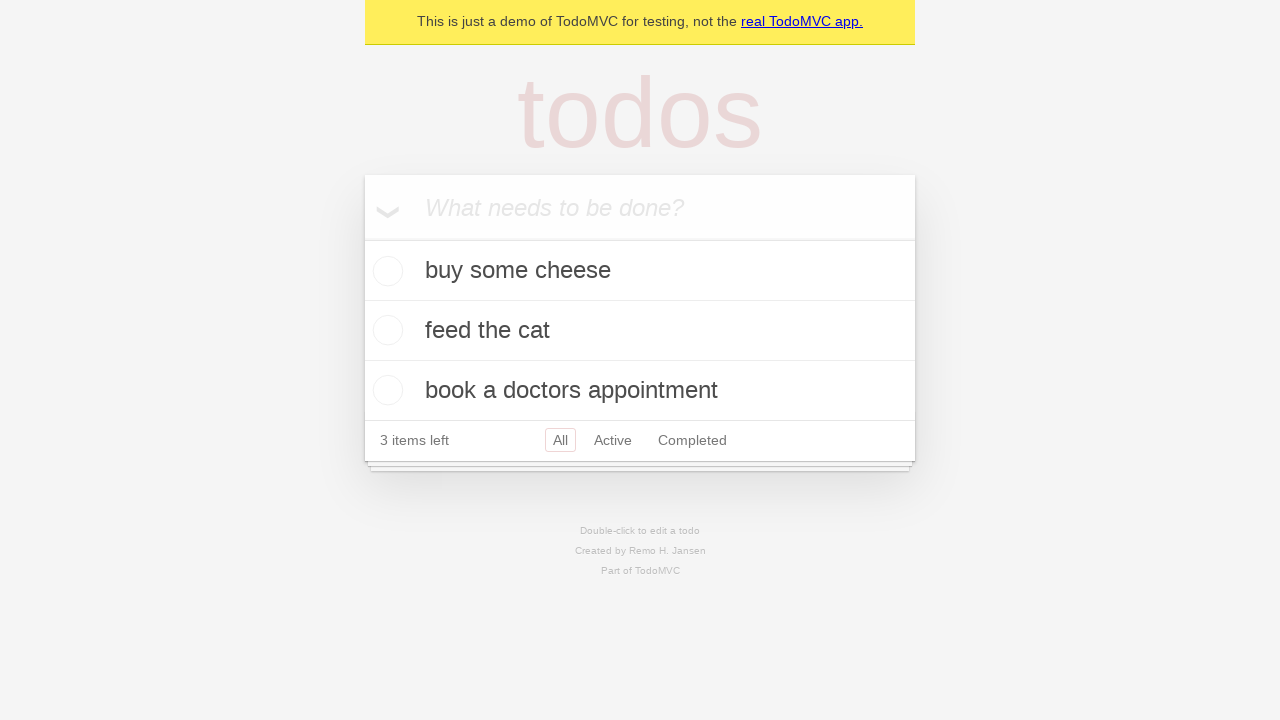

Marked second todo as complete by checking its checkbox at (385, 330) on internal:testid=[data-testid="todo-item"s] >> nth=1 >> internal:role=checkbox
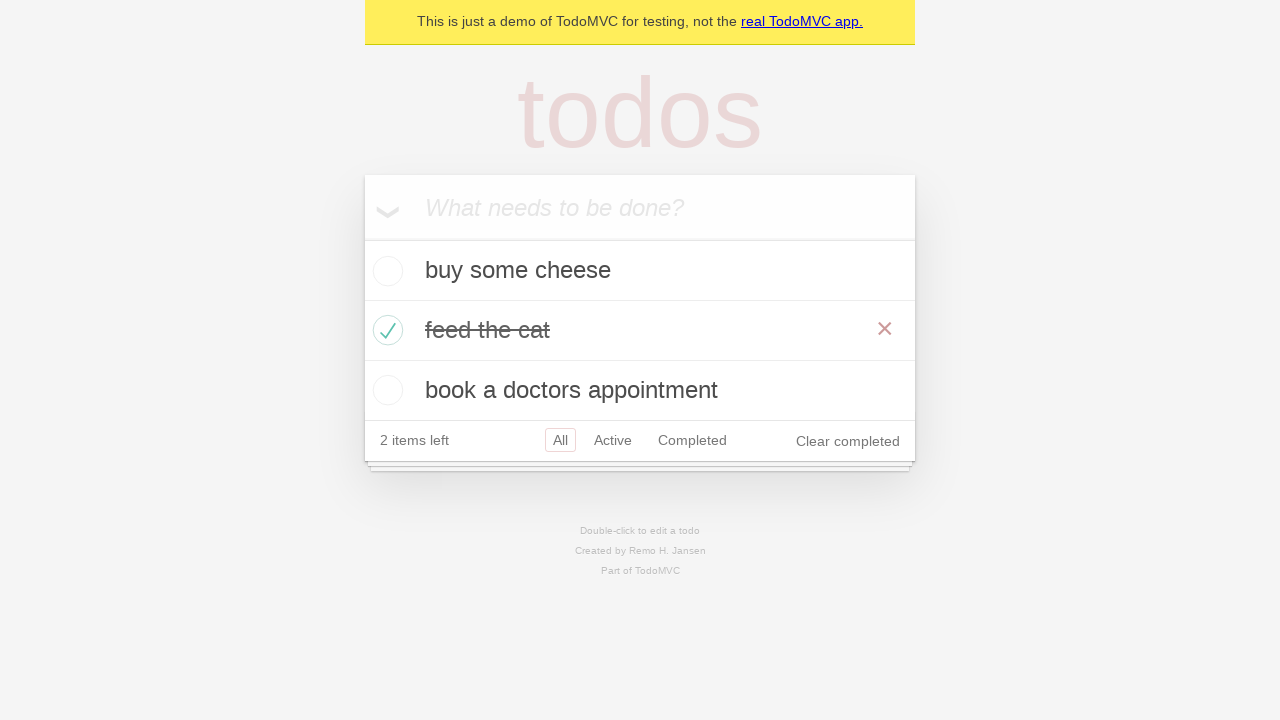

Clicked Active filter to display active items only at (613, 440) on internal:role=link[name="Active"i]
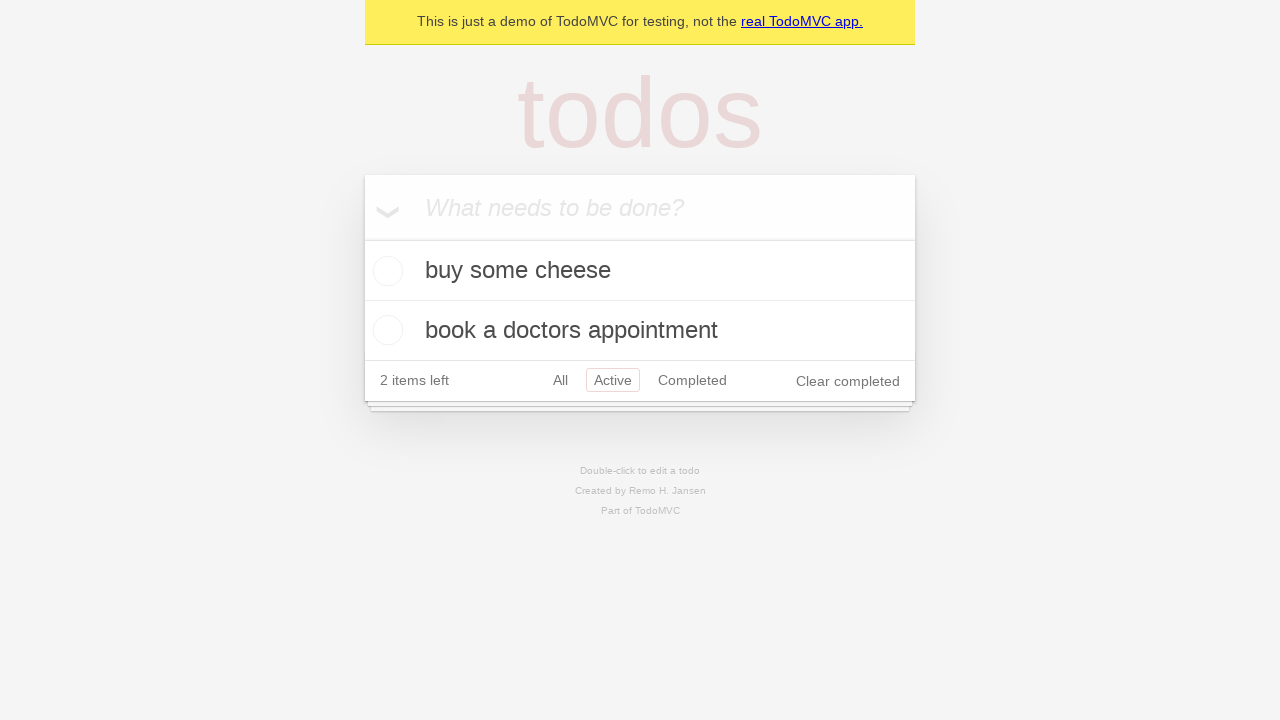

Clicked Completed filter to display completed items only at (692, 380) on internal:role=link[name="Completed"i]
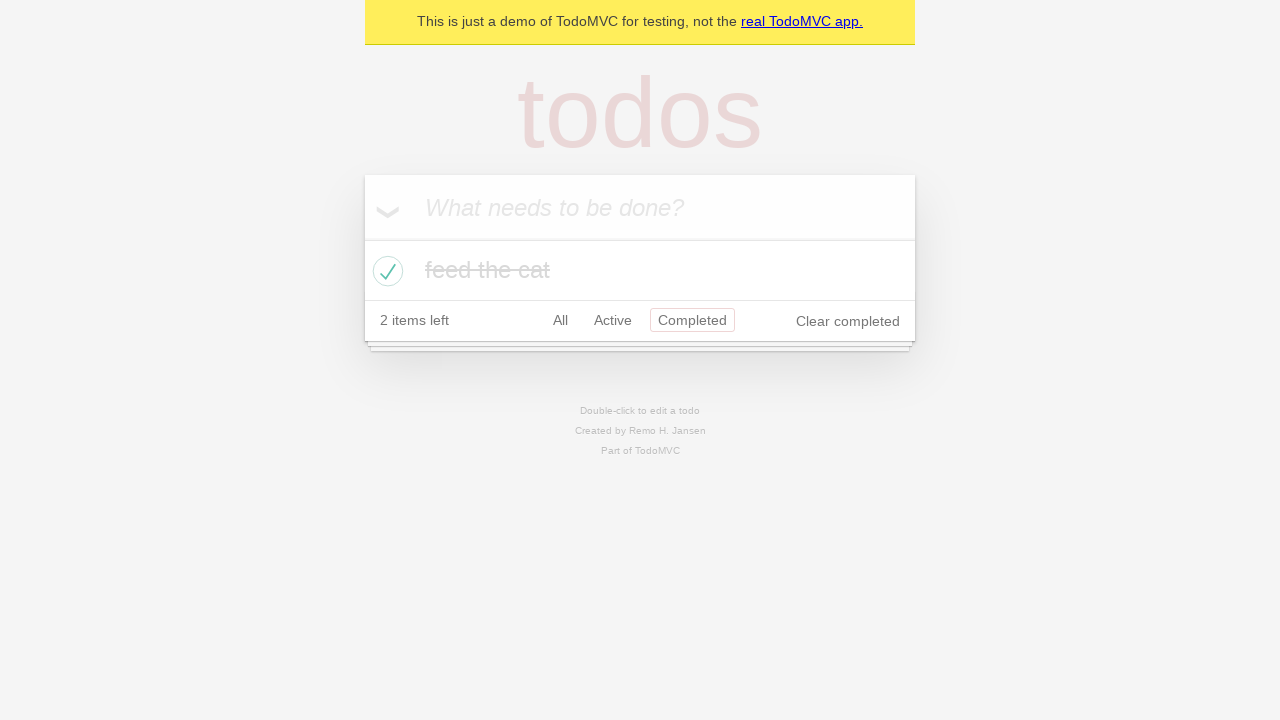

Clicked All filter to display all items at (560, 320) on internal:role=link[name="All"i]
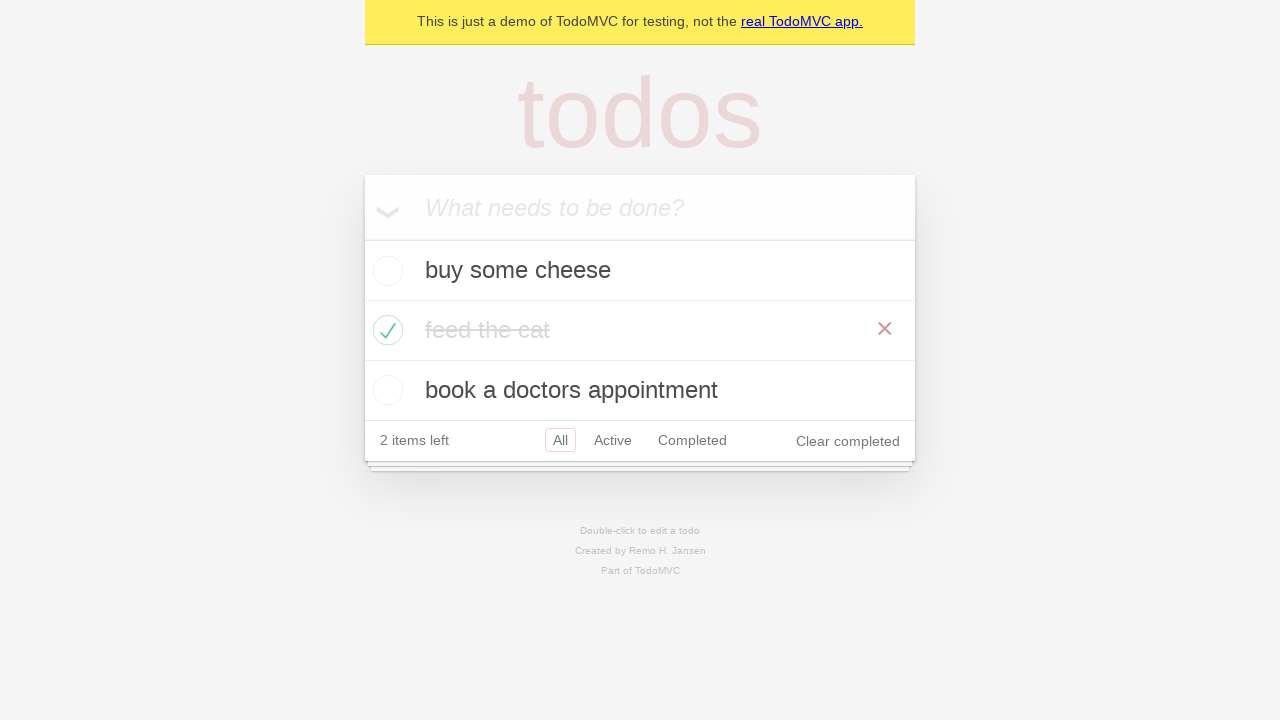

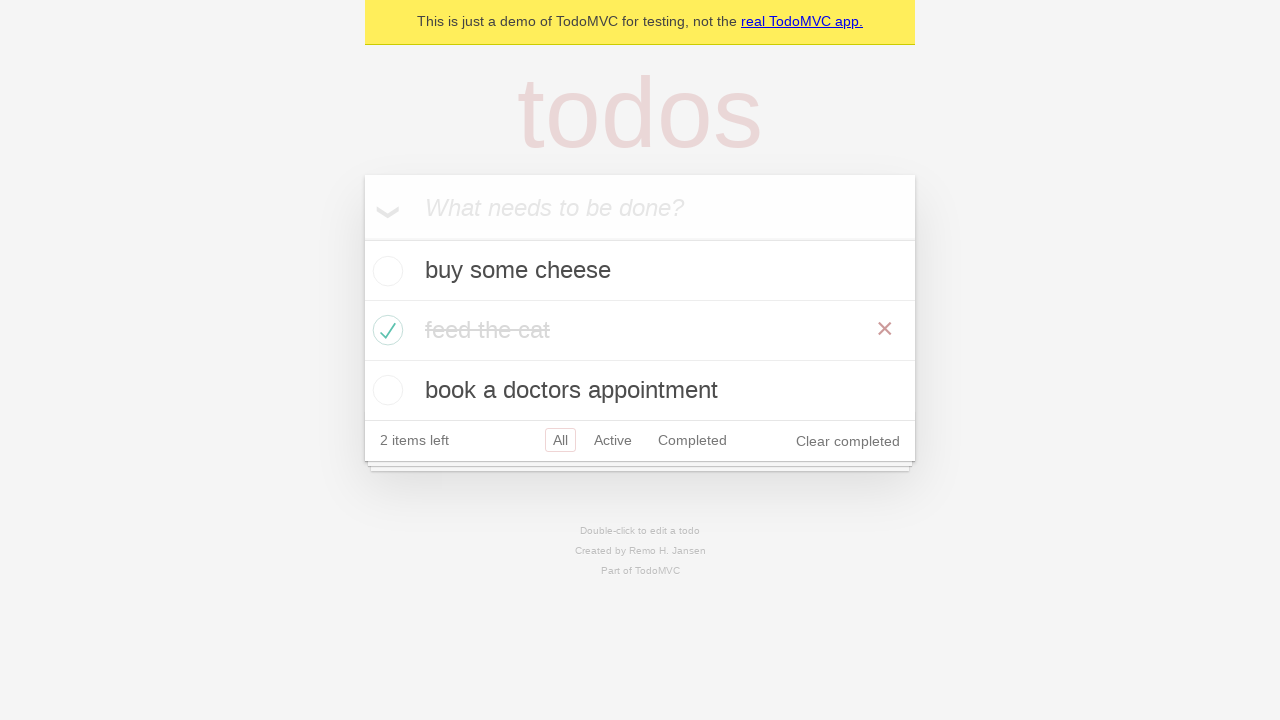